Tests entering text into a JavaScript prompt dialog and accepting it

Starting URL: https://the-internet.herokuapp.com/javascript_alerts

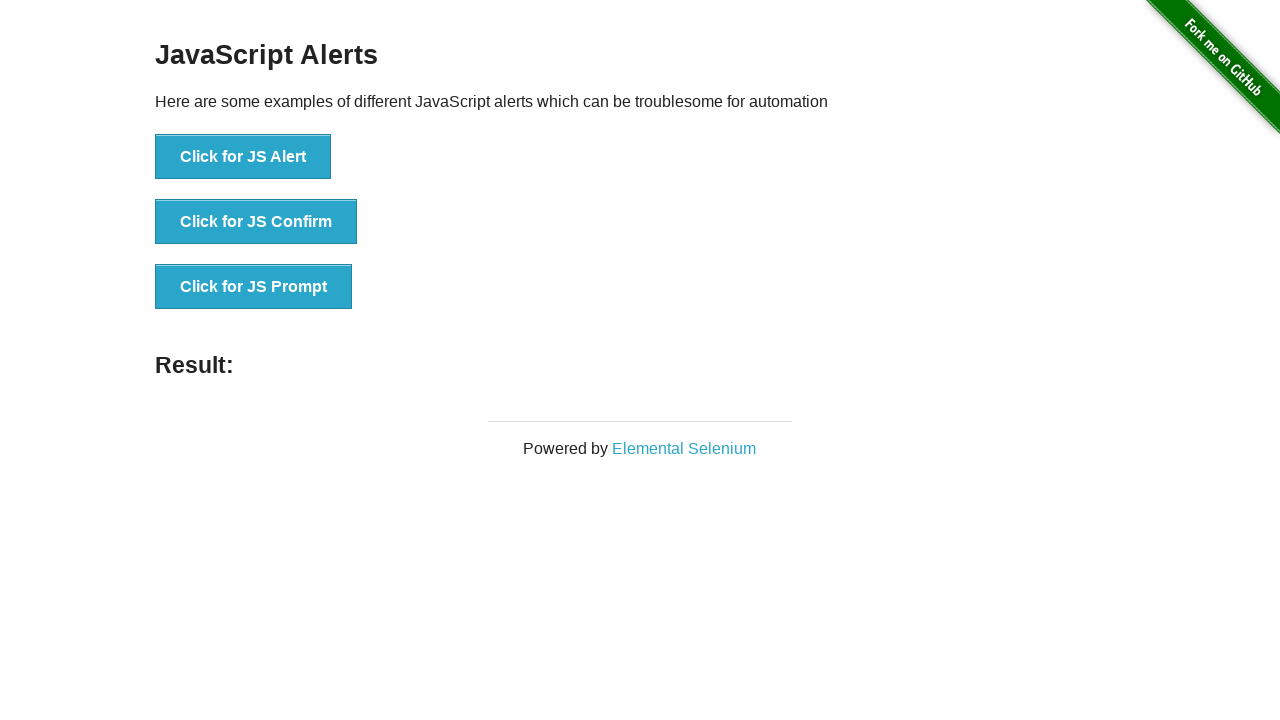

Set up dialog handler to accept prompt with text 'Accepting Alert'
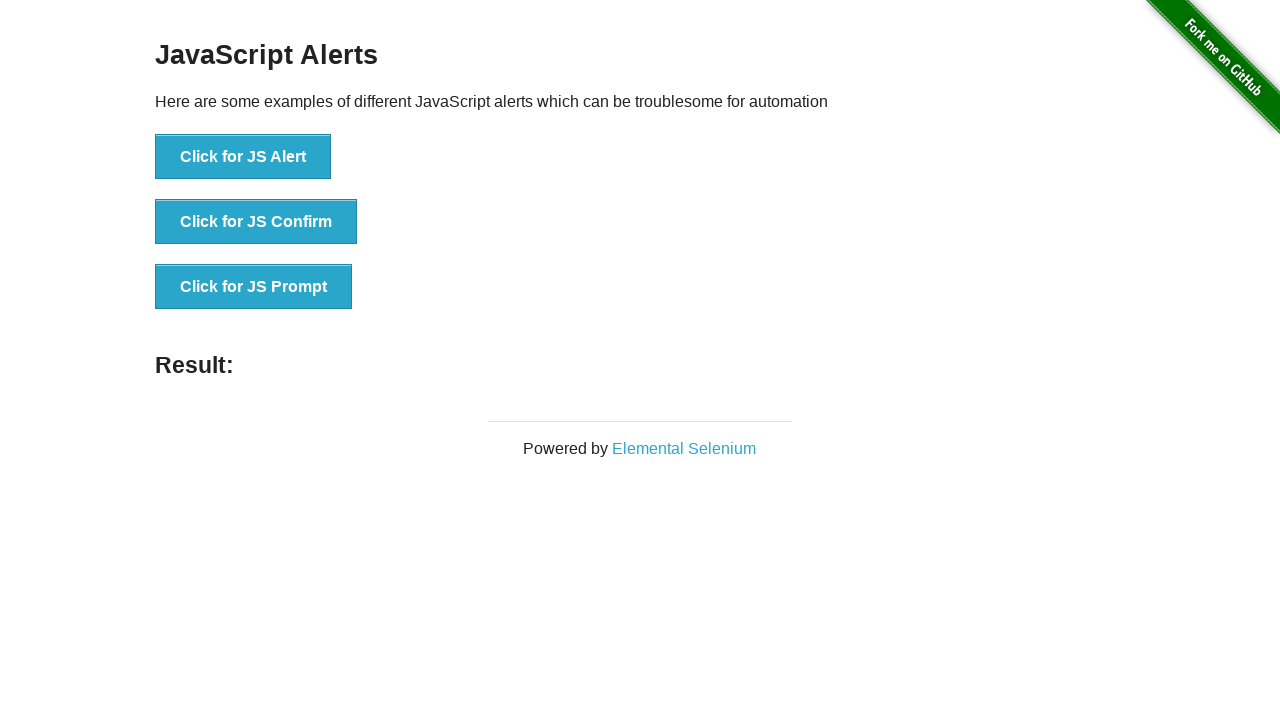

Clicked on JavaScript prompt button at (254, 287) on xpath=//ul[@style='list-style-type: none;']//button[@onclick='jsPrompt()']
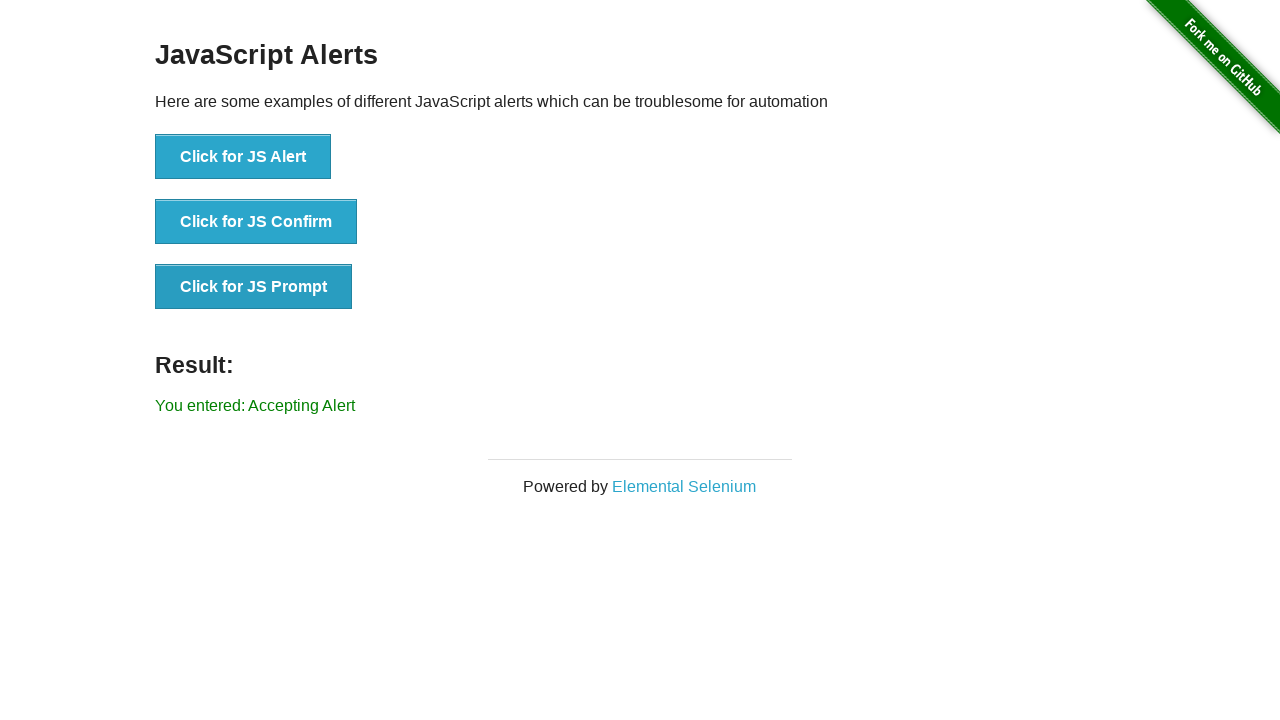

Result message element loaded
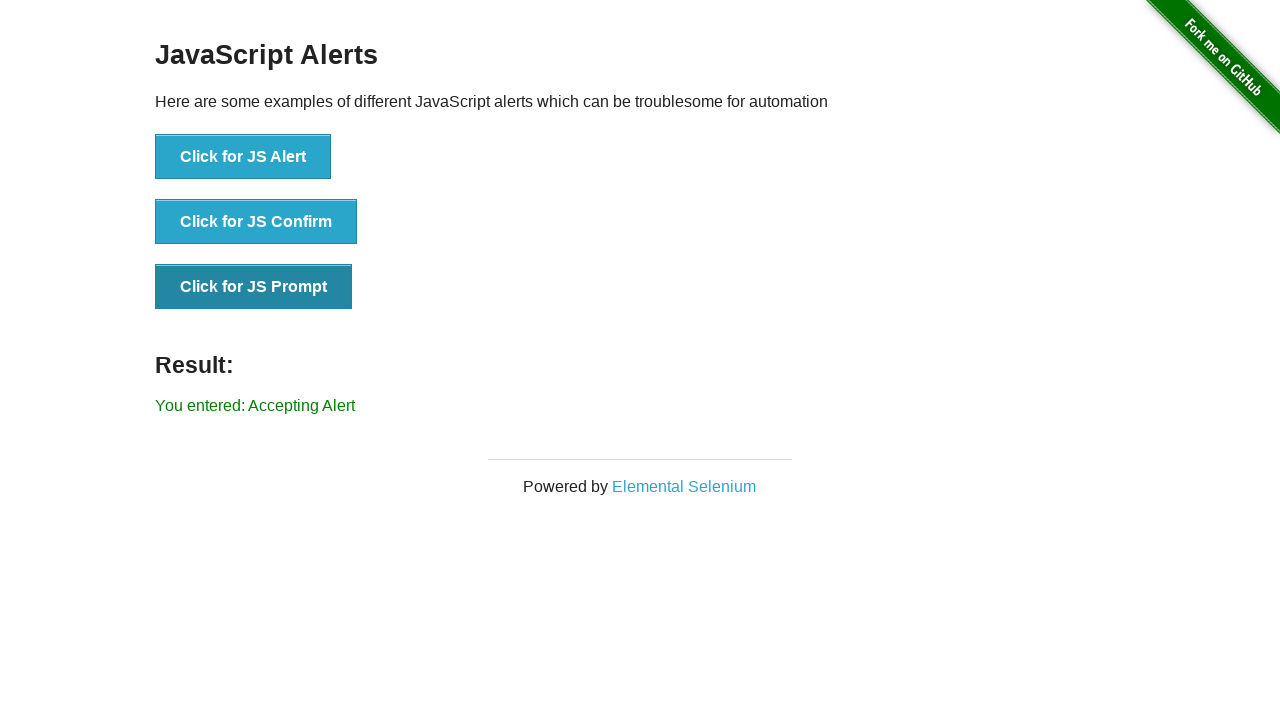

Retrieved result text: 'You entered: Accepting Alert'
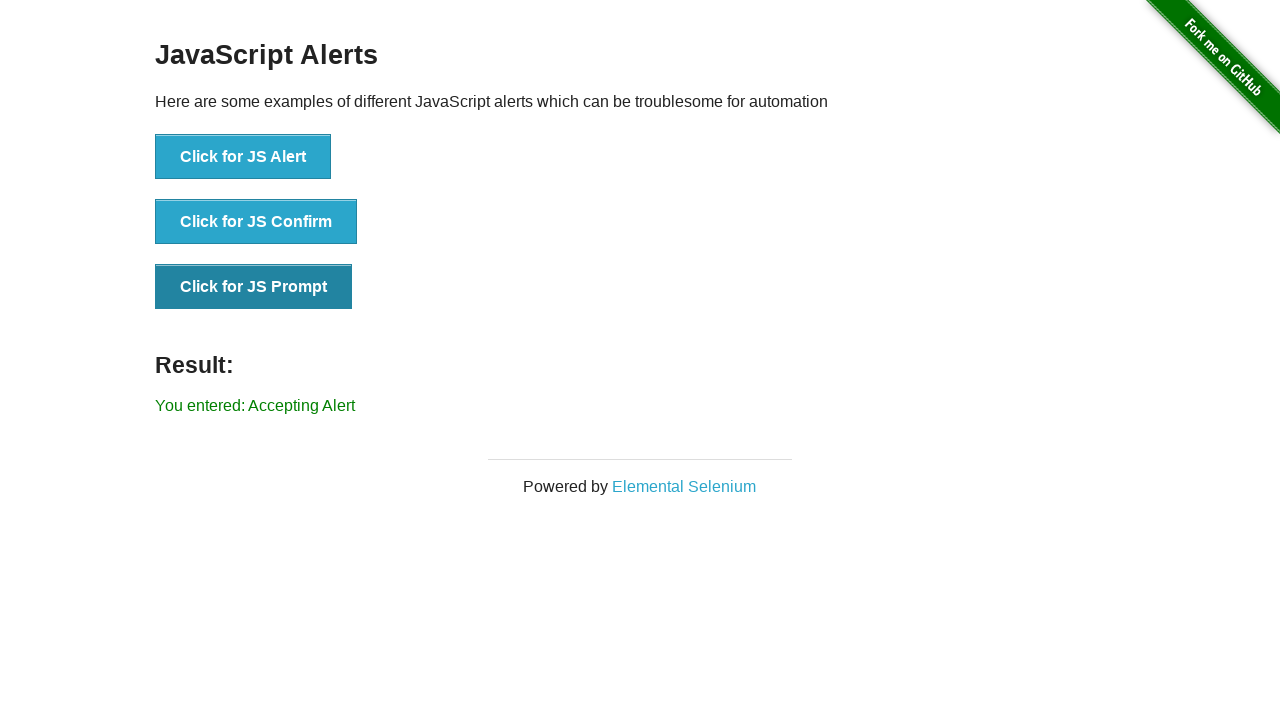

Assertion passed: prompt accepted with correct text 'Accepting Alert'
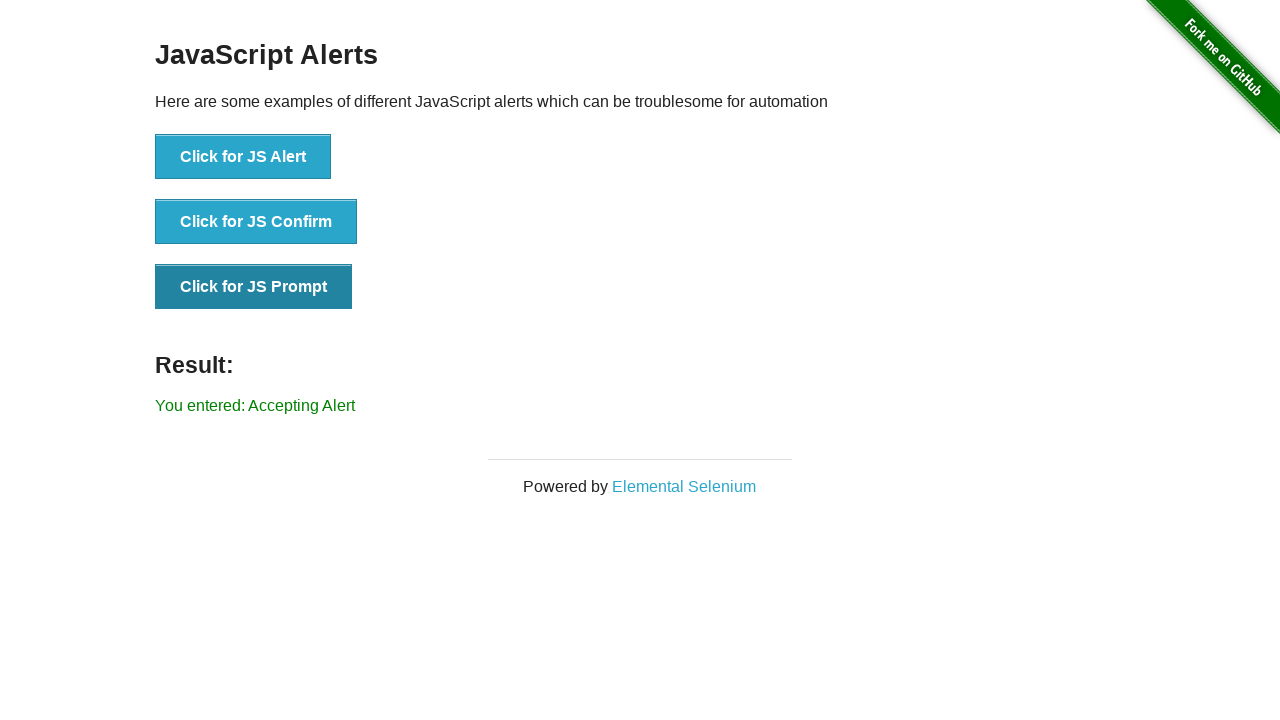

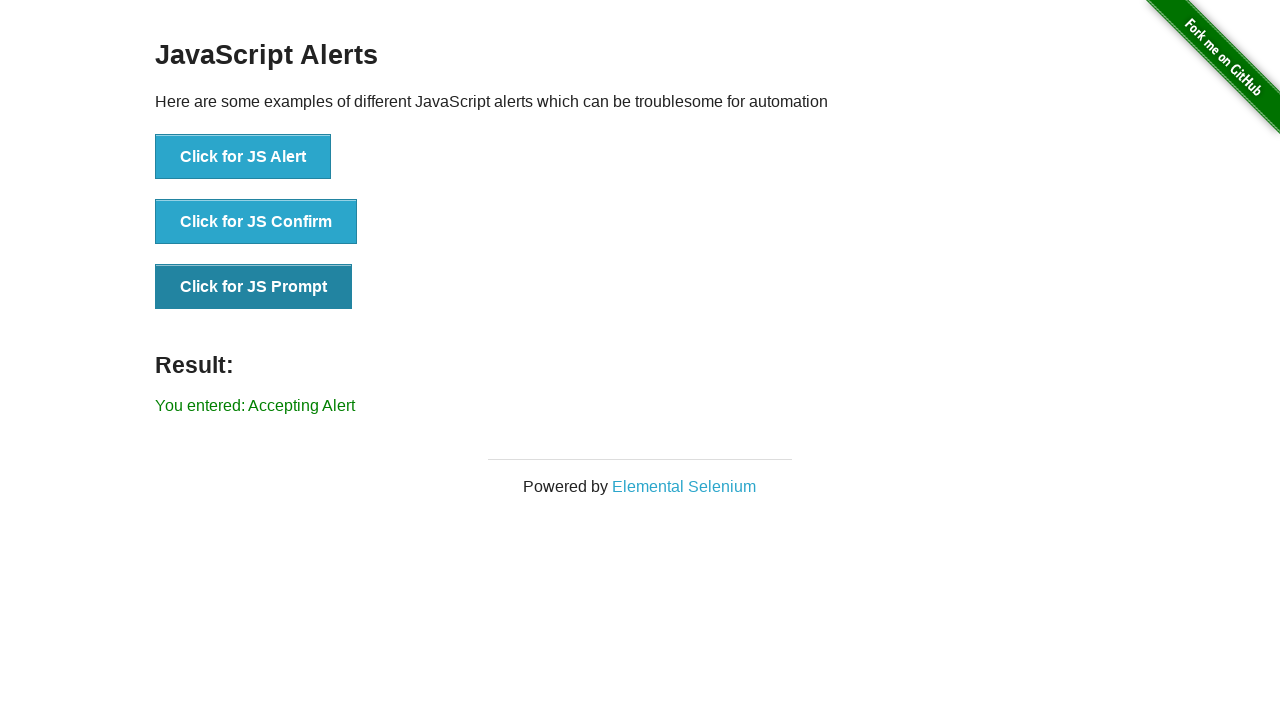